Tests window handling by clicking a link that opens a new tab, switching to that tab, and verifying the new window's title is "New Window"

Starting URL: https://the-internet.herokuapp.com/windows

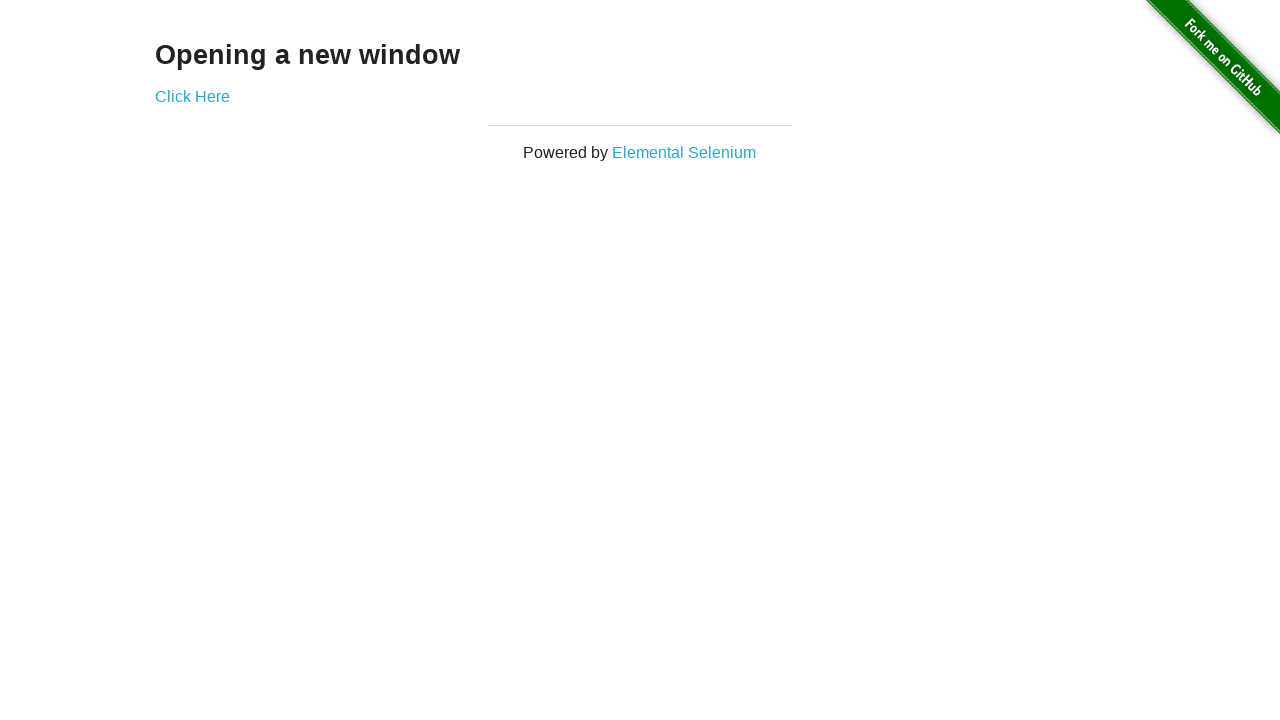

Clicked 'Click Here' link to open new window/tab at (192, 96) on text=Click Here
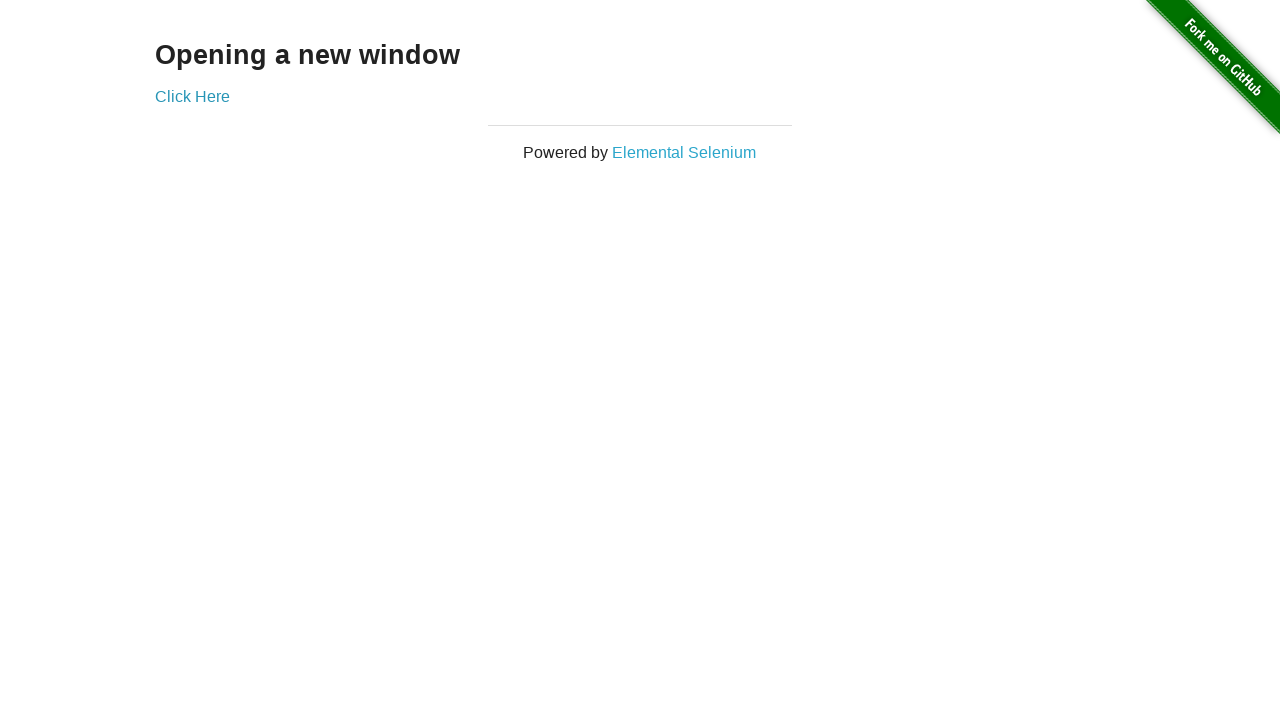

Captured new page/tab that was opened
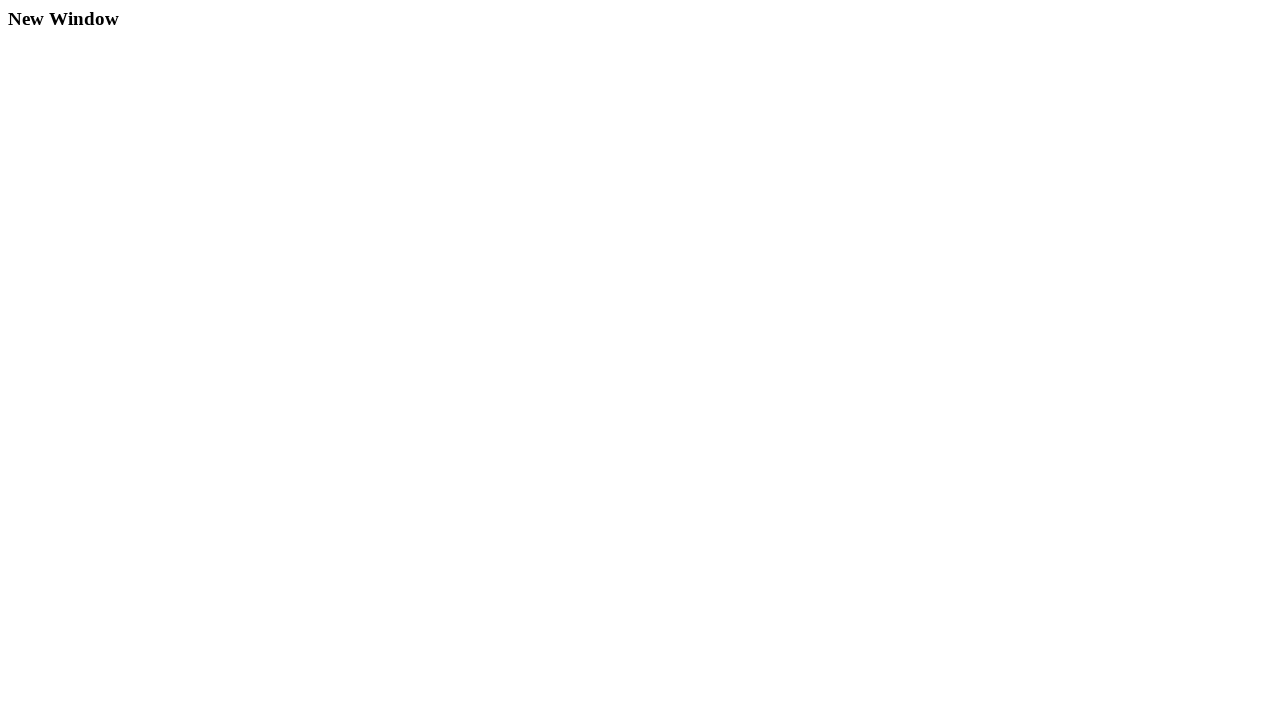

New page finished loading
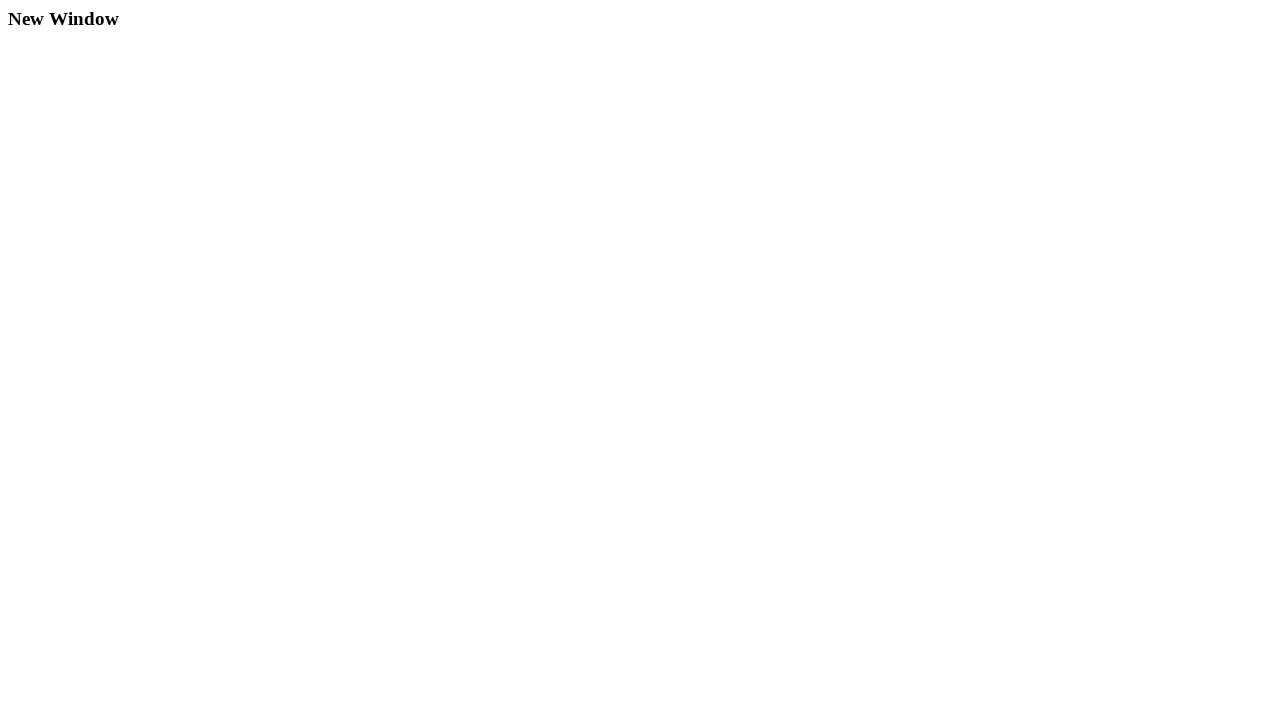

Verified new window title is 'New Window'
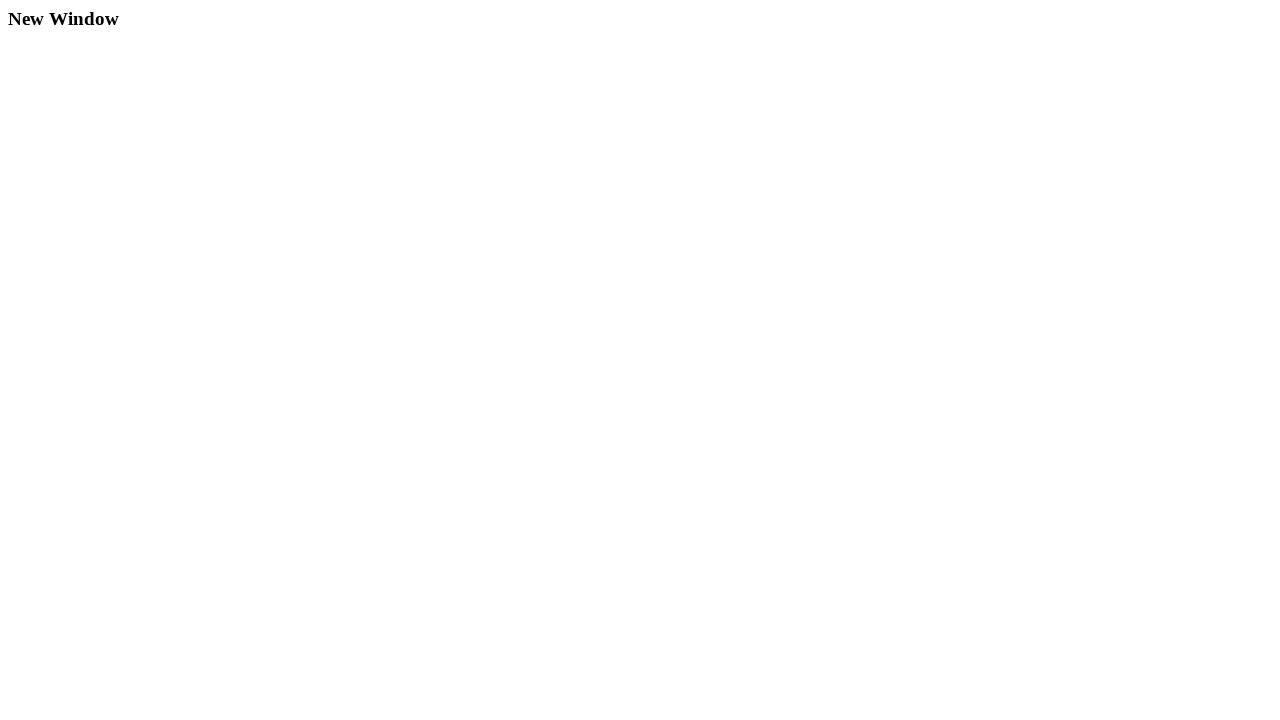

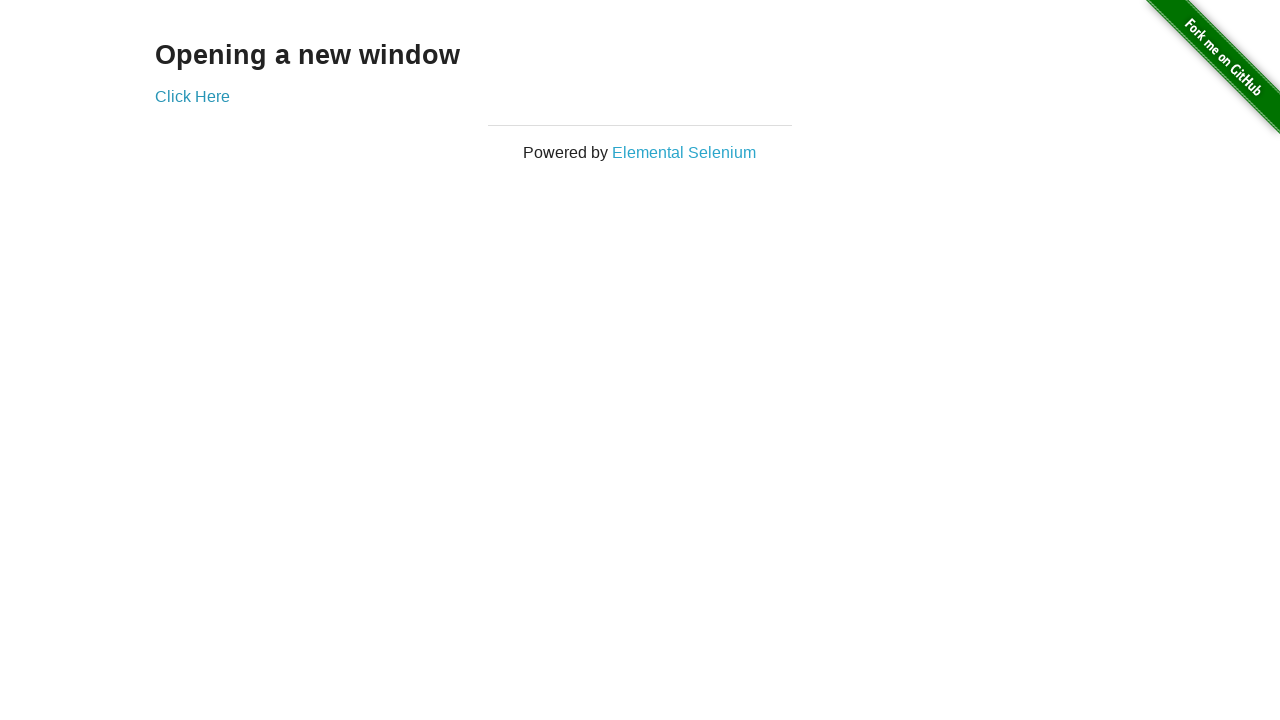